Tests filtering to display all todo items after applying other filters

Starting URL: https://demo.playwright.dev/todomvc

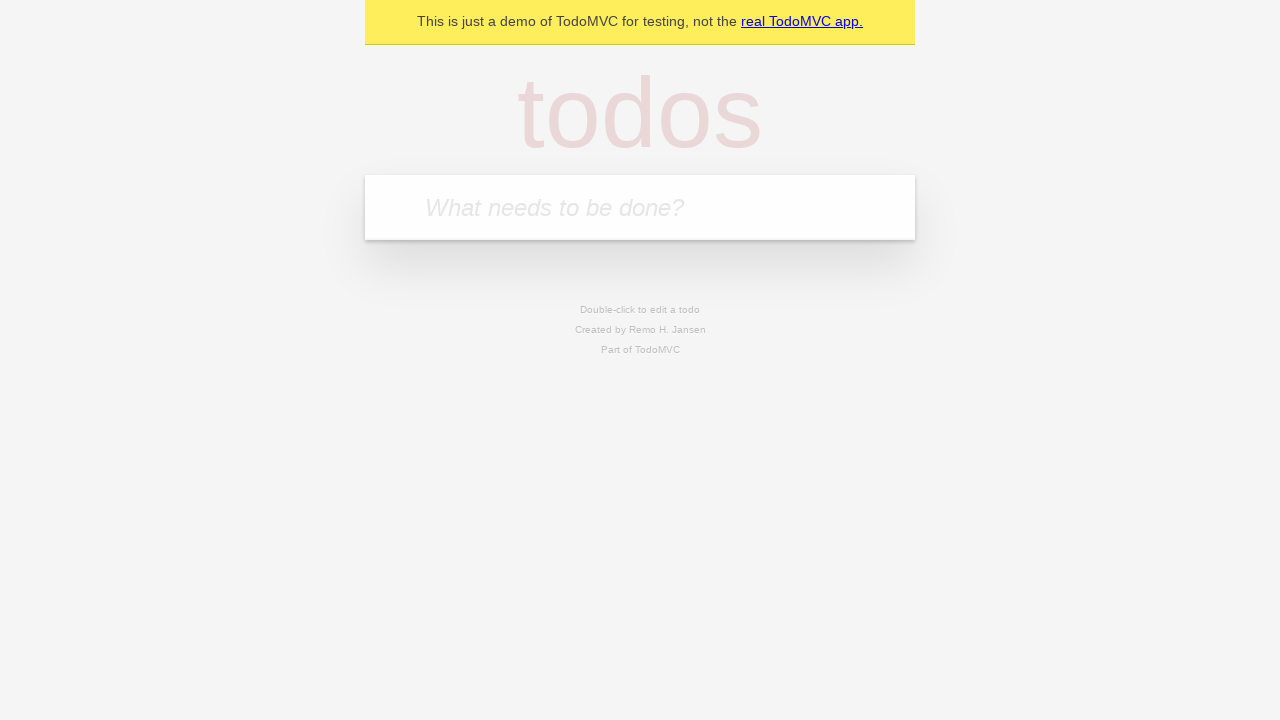

Filled new todo input with 'buy some cheese' on .new-todo
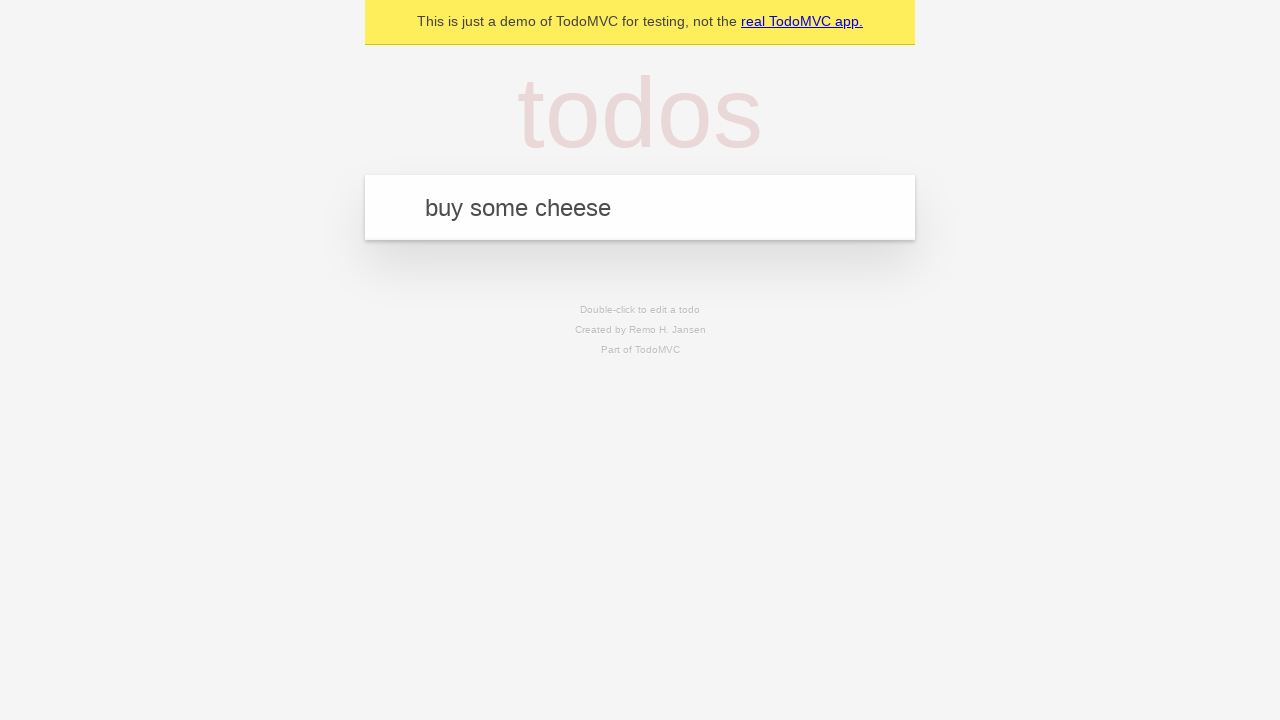

Pressed Enter to add first todo item on .new-todo
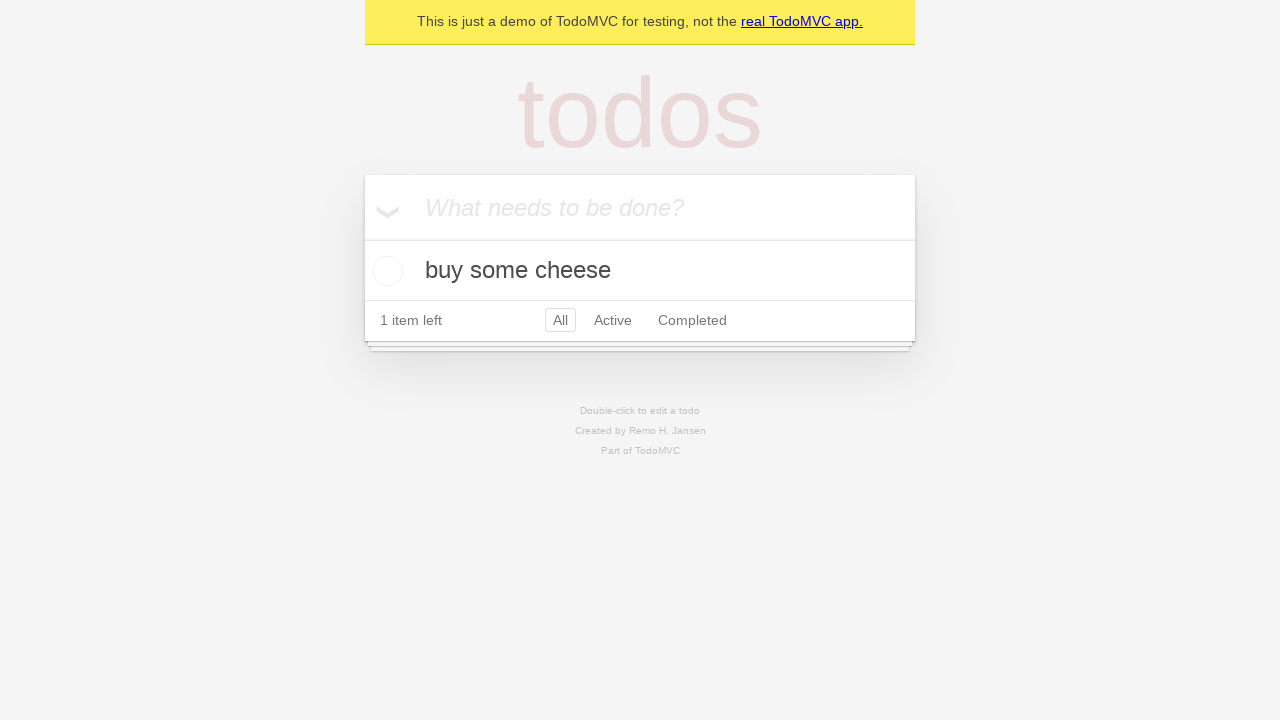

Filled new todo input with 'feed the cat' on .new-todo
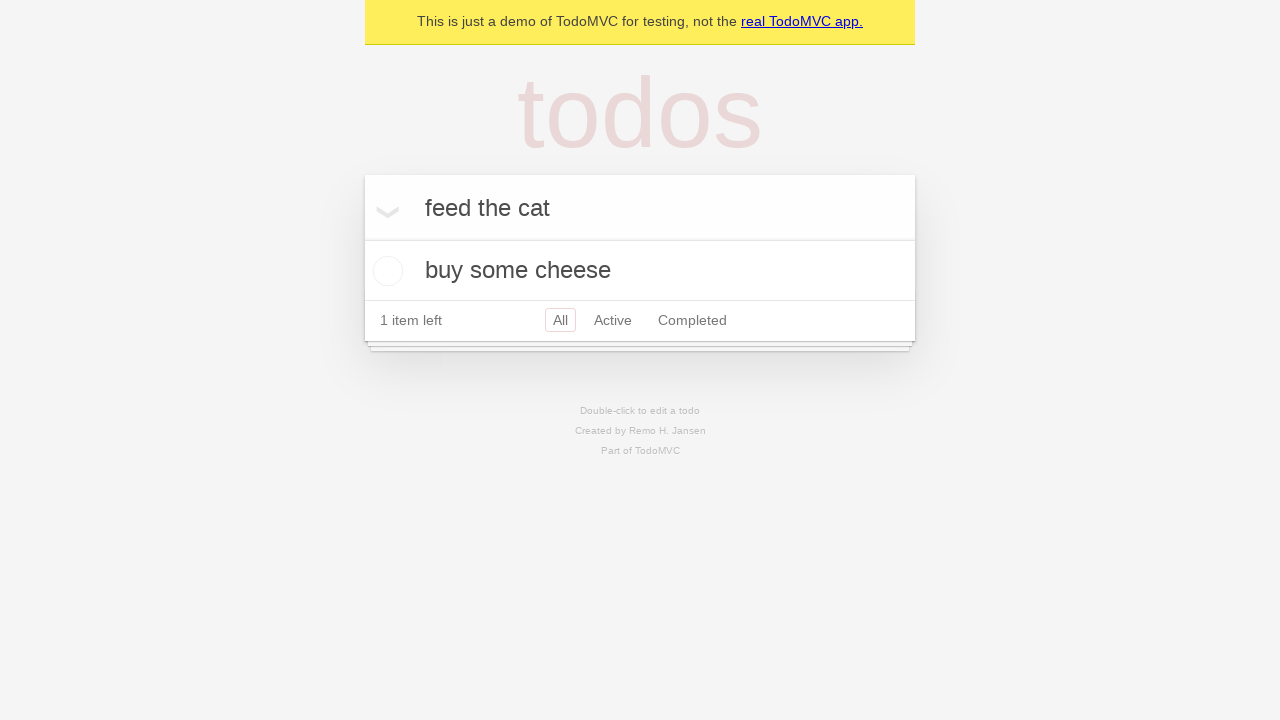

Pressed Enter to add second todo item on .new-todo
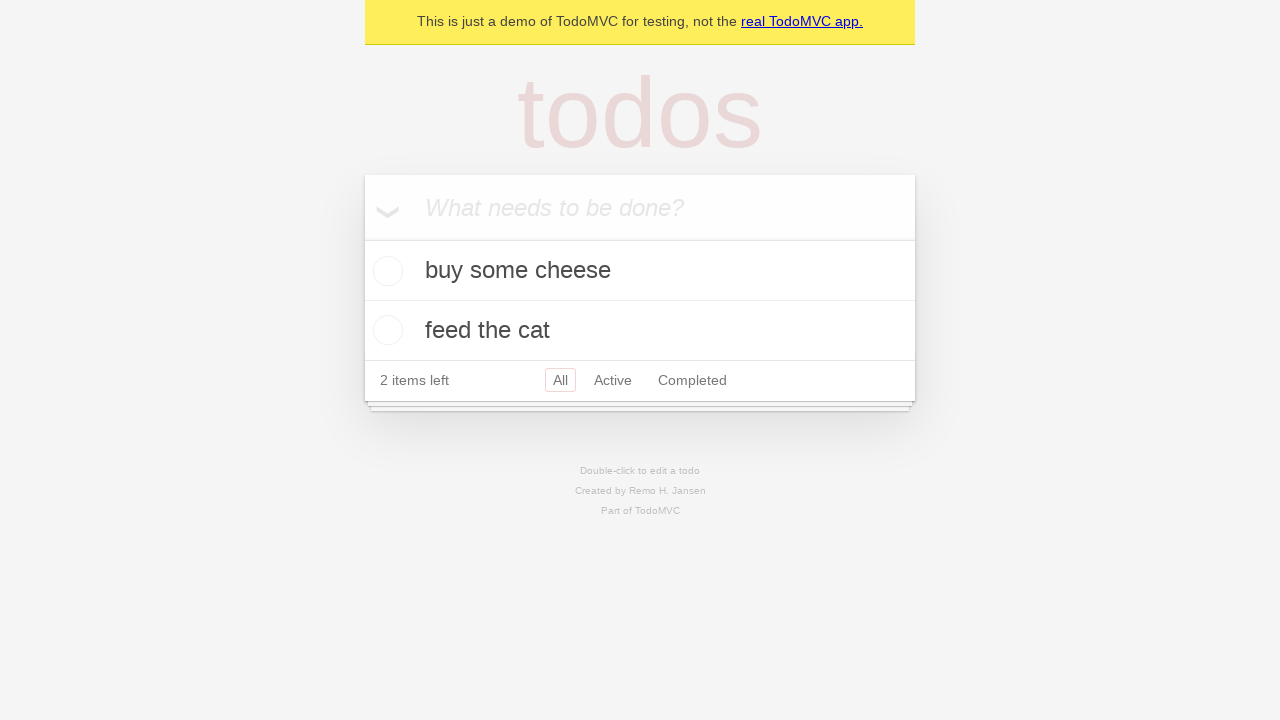

Filled new todo input with 'book a doctors appointment' on .new-todo
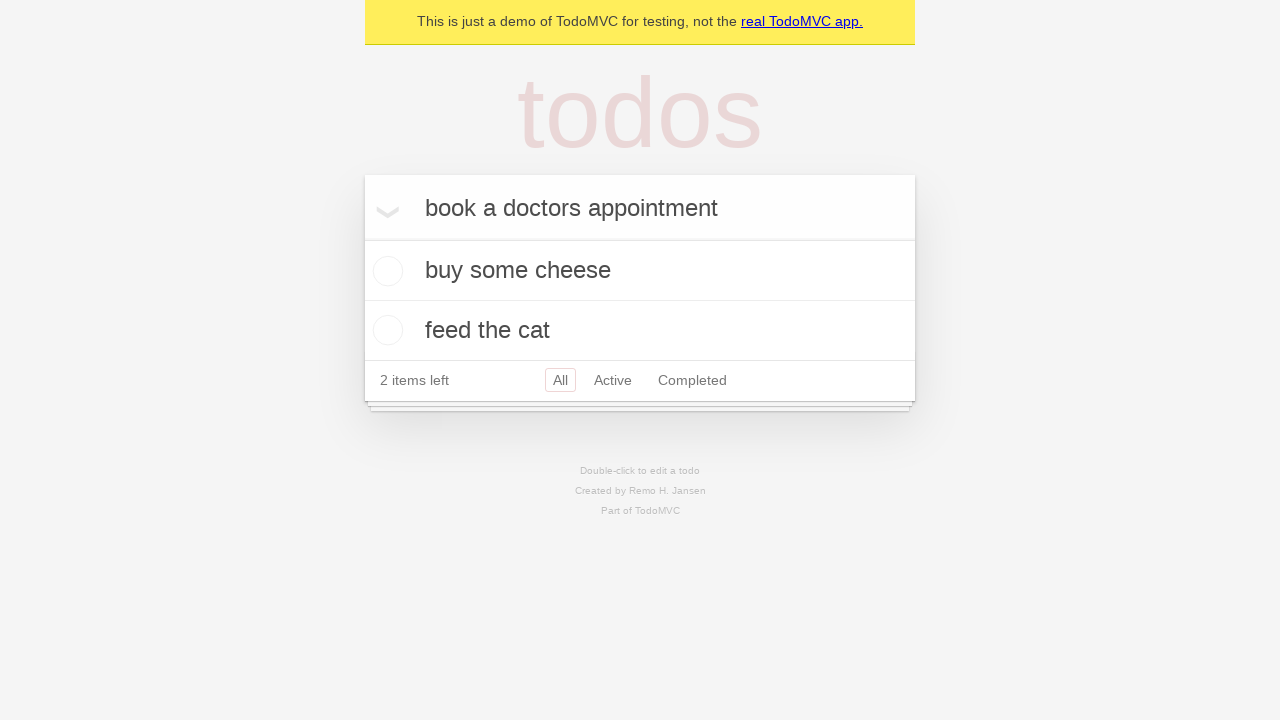

Pressed Enter to add third todo item on .new-todo
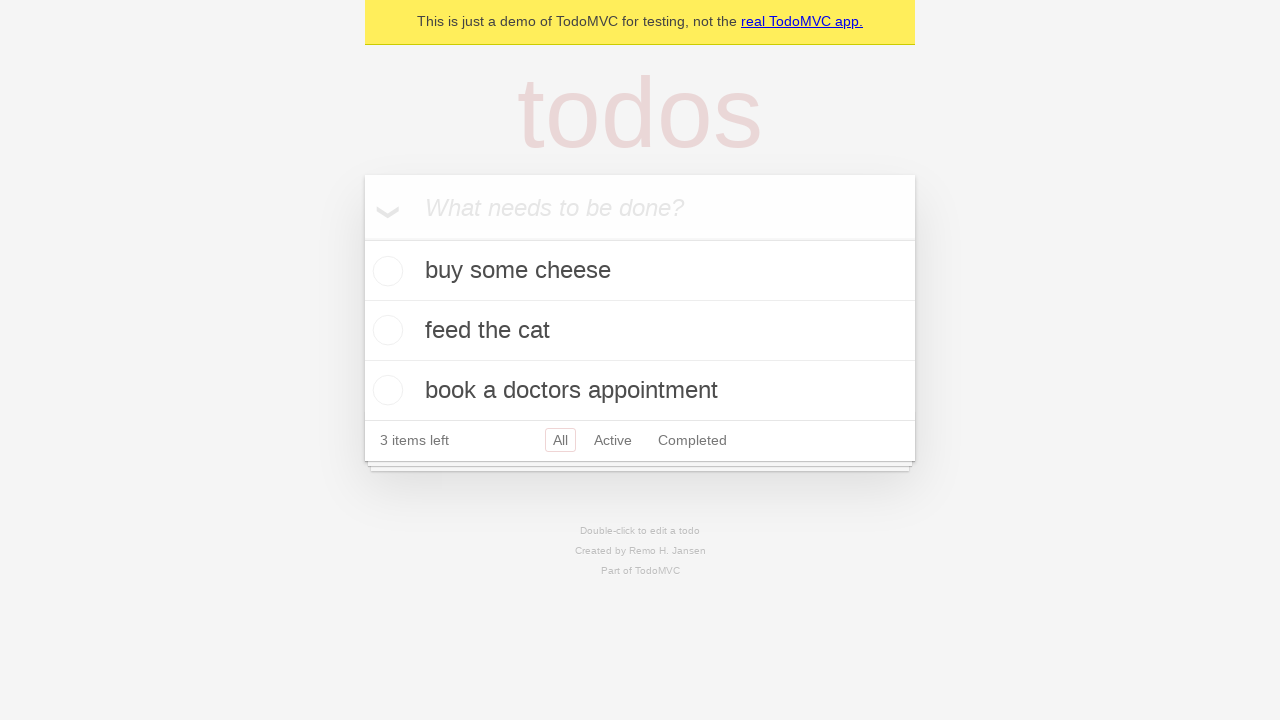

Checked the second todo item at (385, 330) on .todo-list li .toggle >> nth=1
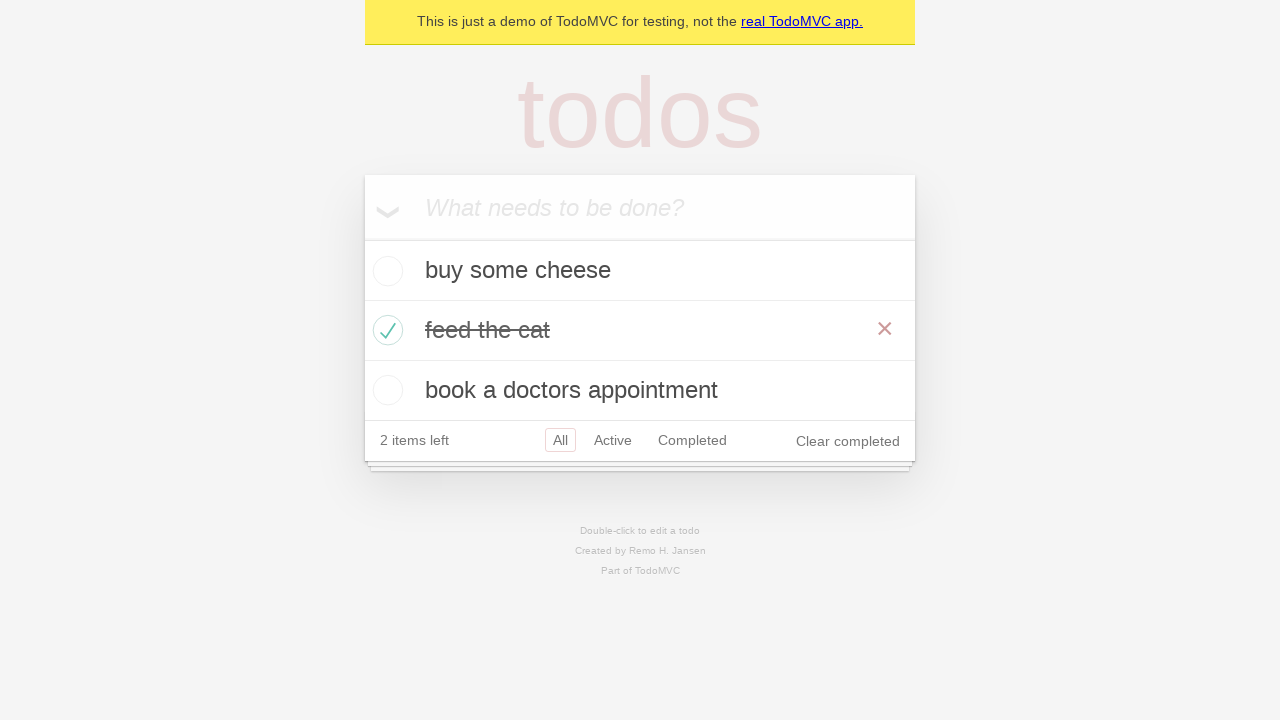

Clicked Active filter to show only active items at (613, 440) on .filters >> text=Active
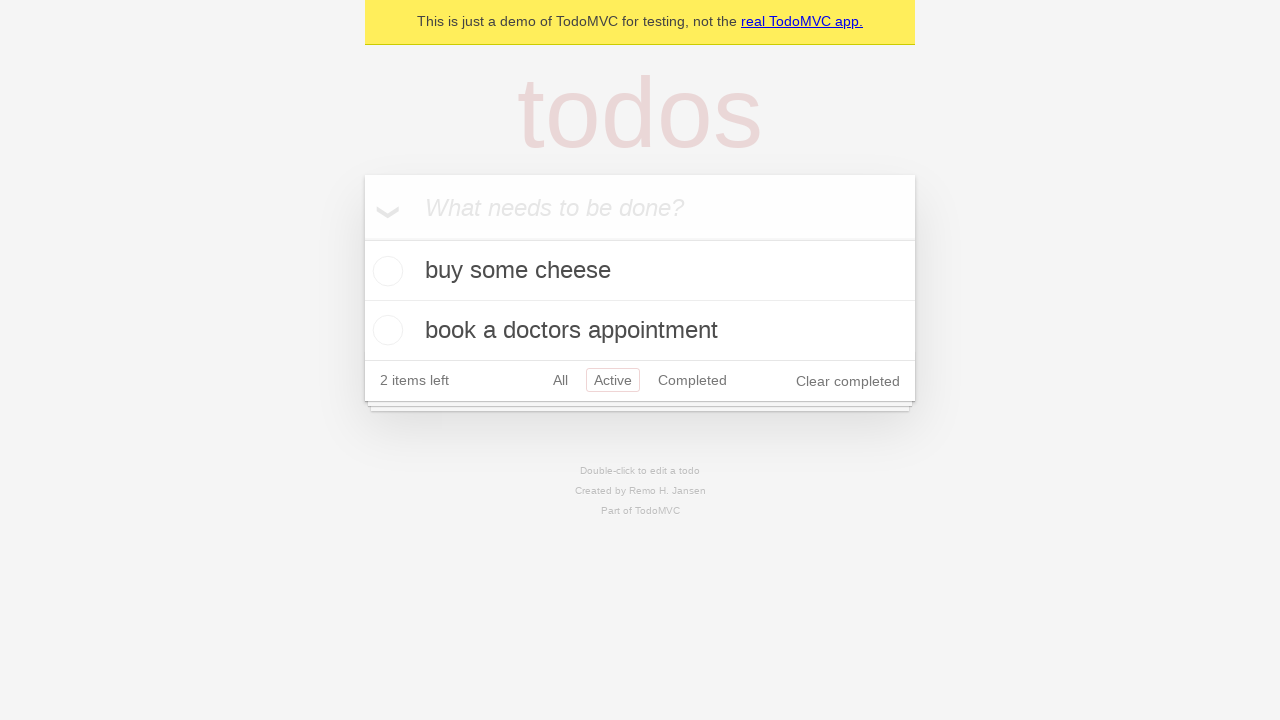

Clicked Completed filter to show only completed items at (692, 380) on .filters >> text=Completed
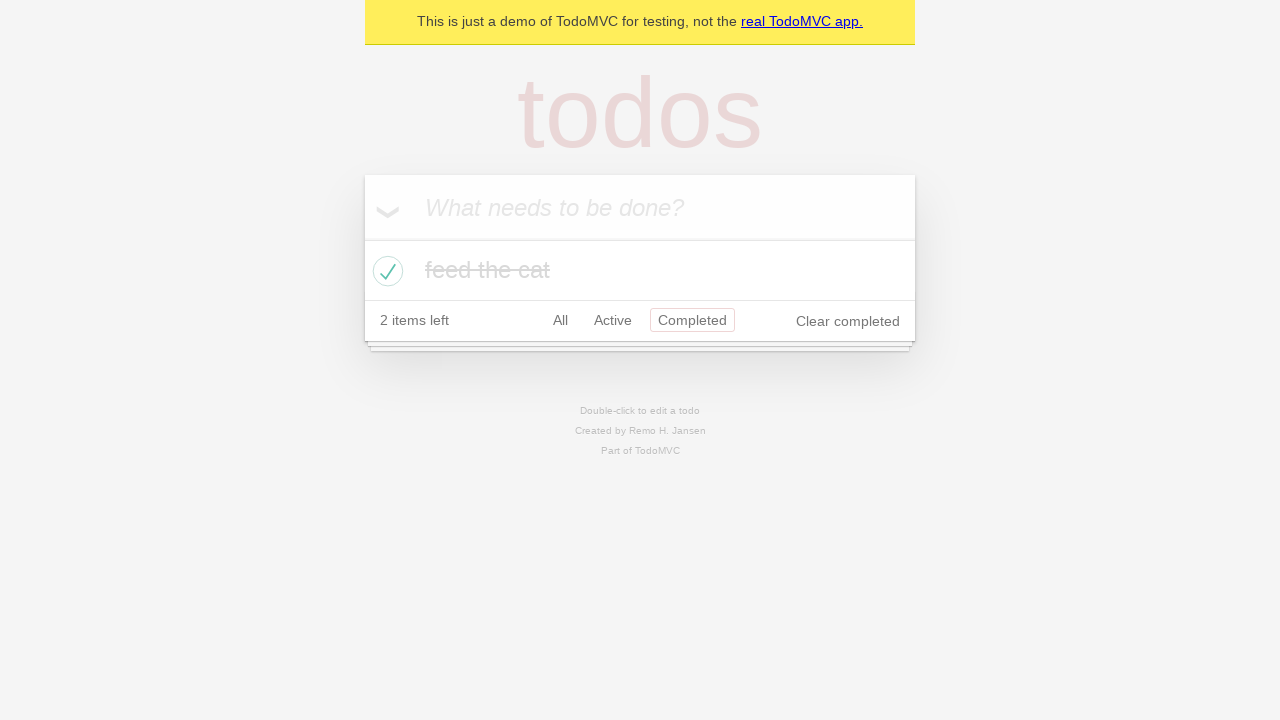

Clicked All filter to display all items at (560, 320) on .filters >> text=All
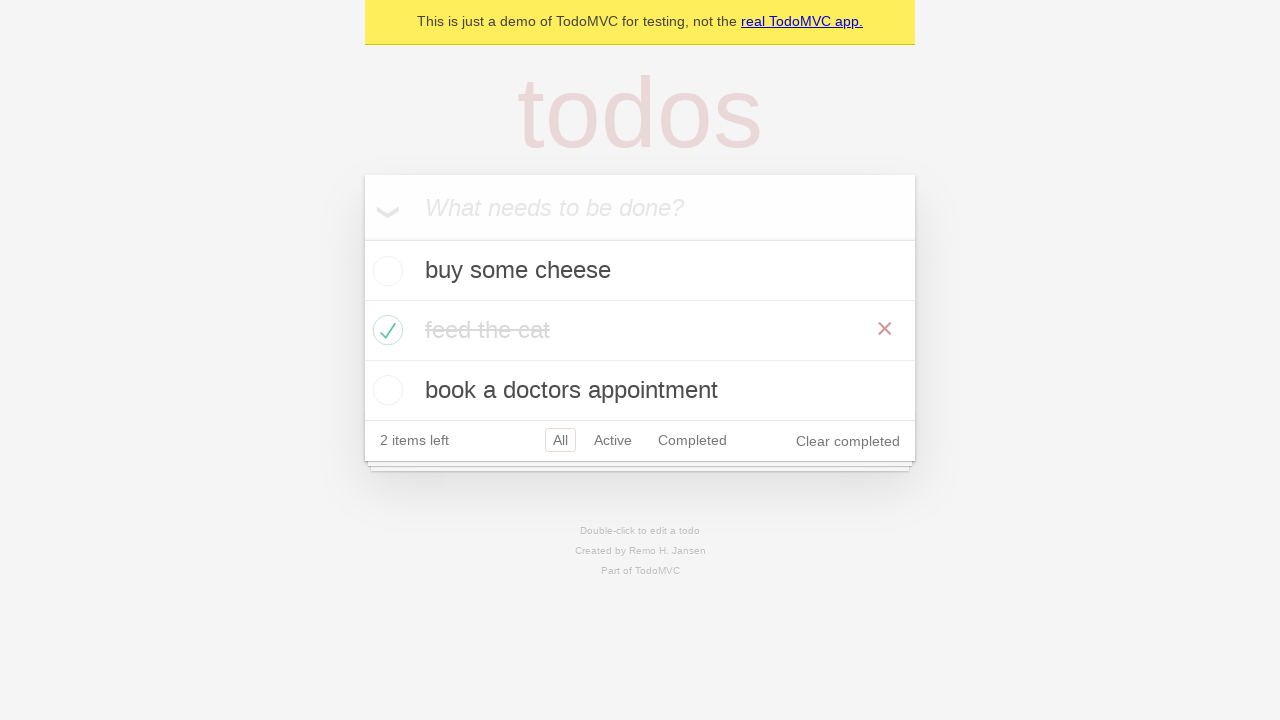

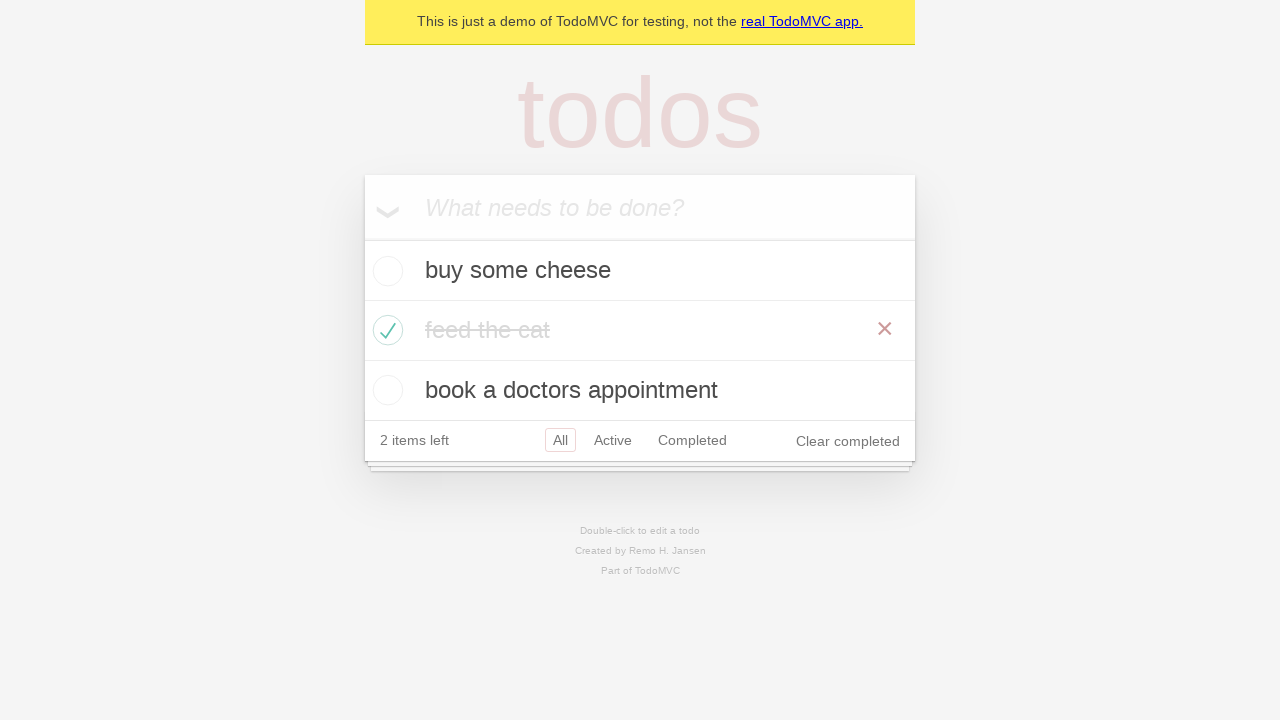